Tests sorting the Due column in ascending order on table2 using semantic class-based selectors for better cross-browser compatibility.

Starting URL: http://the-internet.herokuapp.com/tables

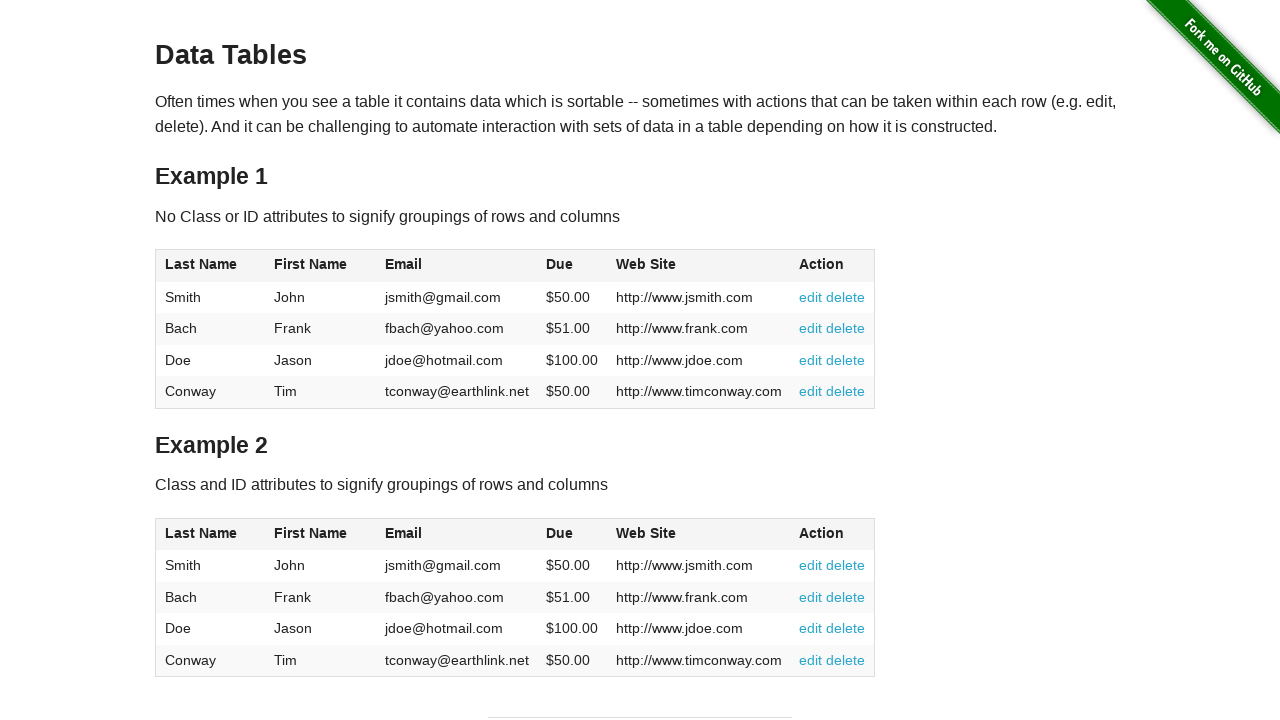

Clicked Due column header in table2 to sort at (560, 533) on #table2 thead .dues
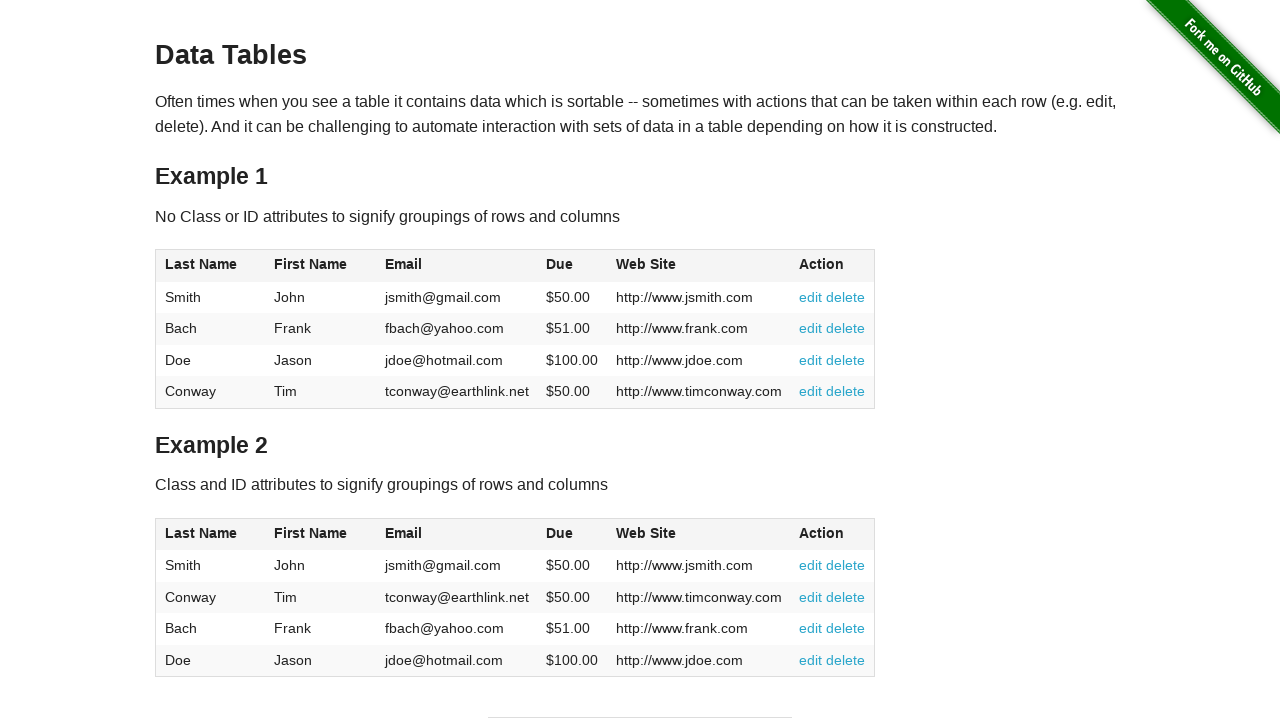

Table updated after sorting Due column in ascending order
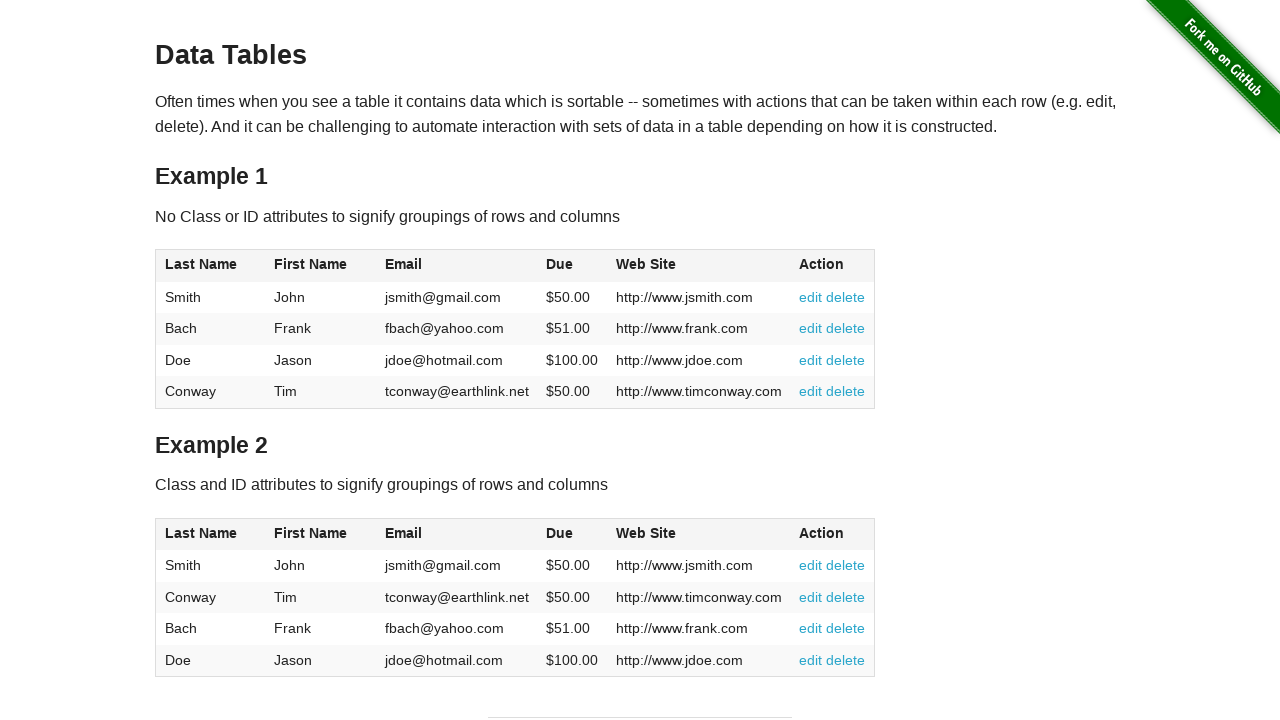

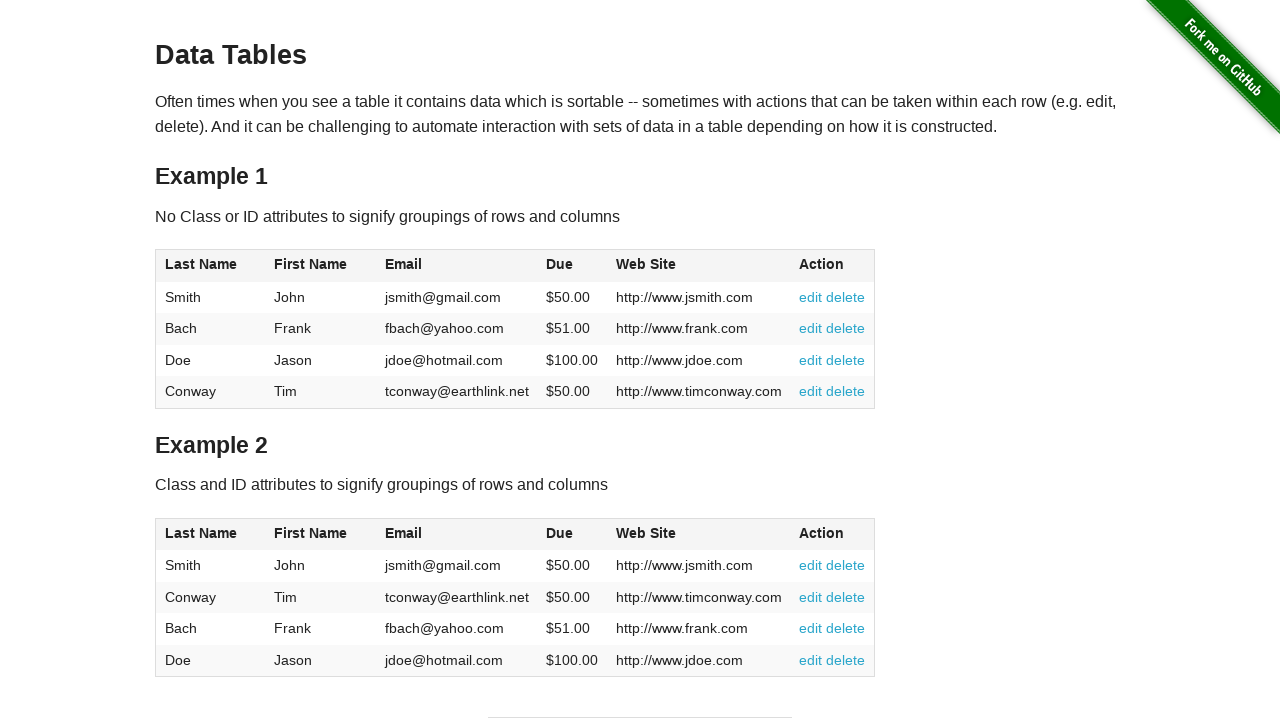